Navigates to httpbin.org/get endpoint and verifies the page loads successfully by checking for expected content in the response.

Starting URL: https://httpbin.org/get

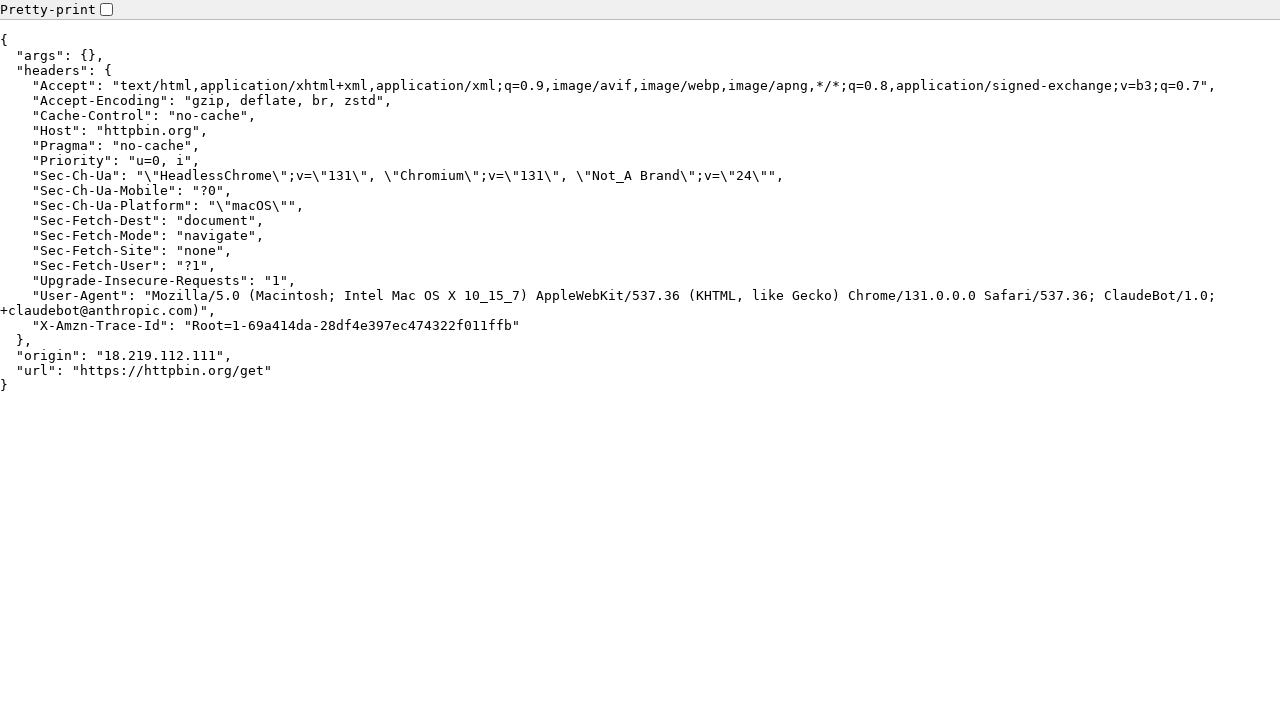

Navigated to https://httpbin.org/get endpoint
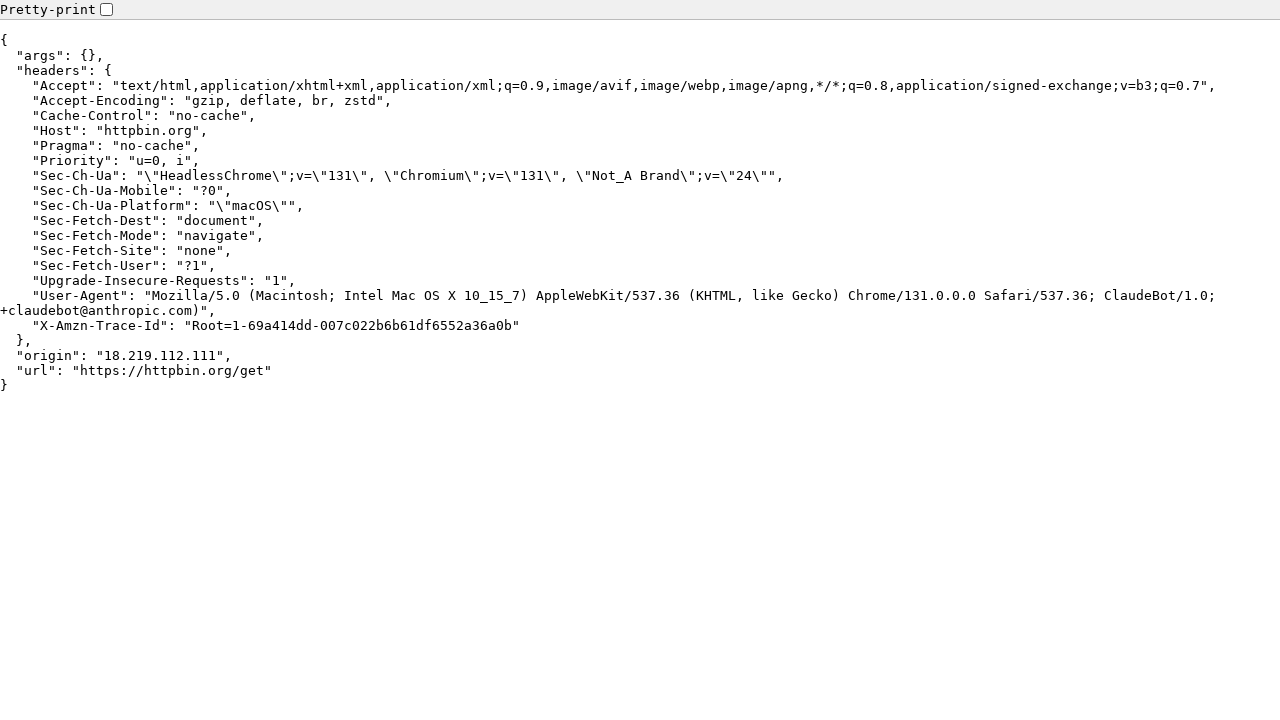

Waited for page content to load and verified expected httpbin response elements are present
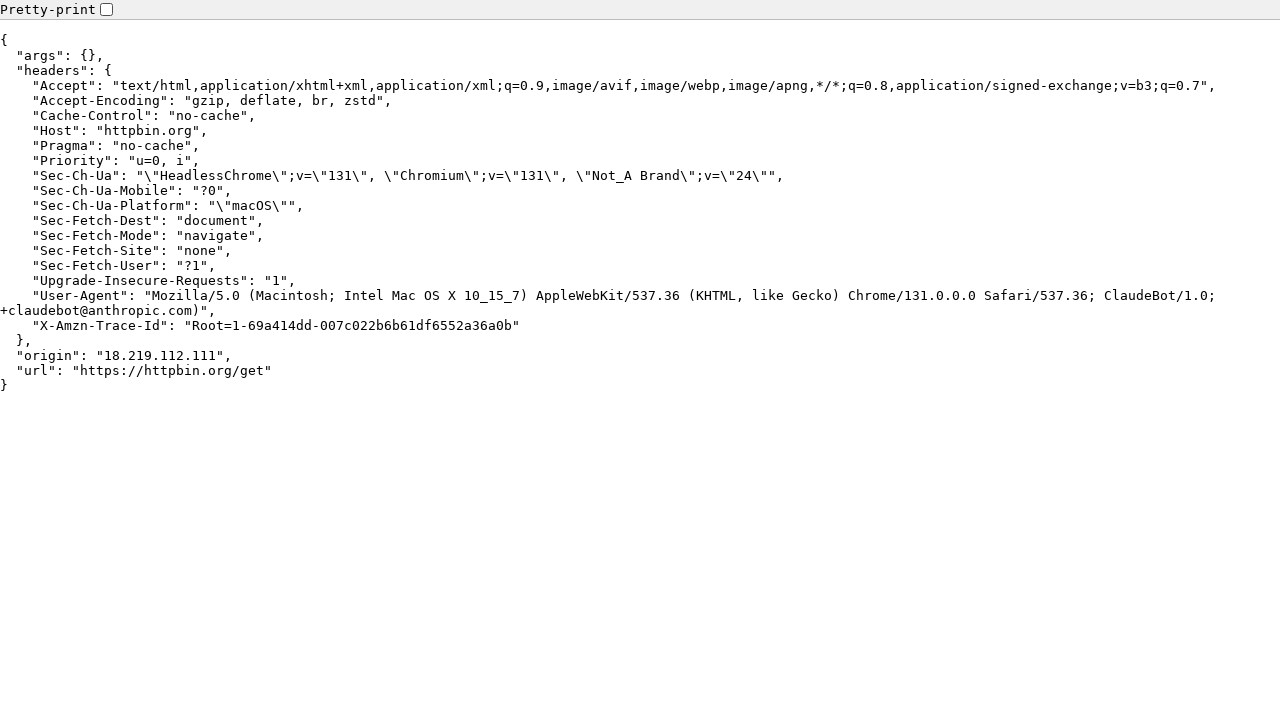

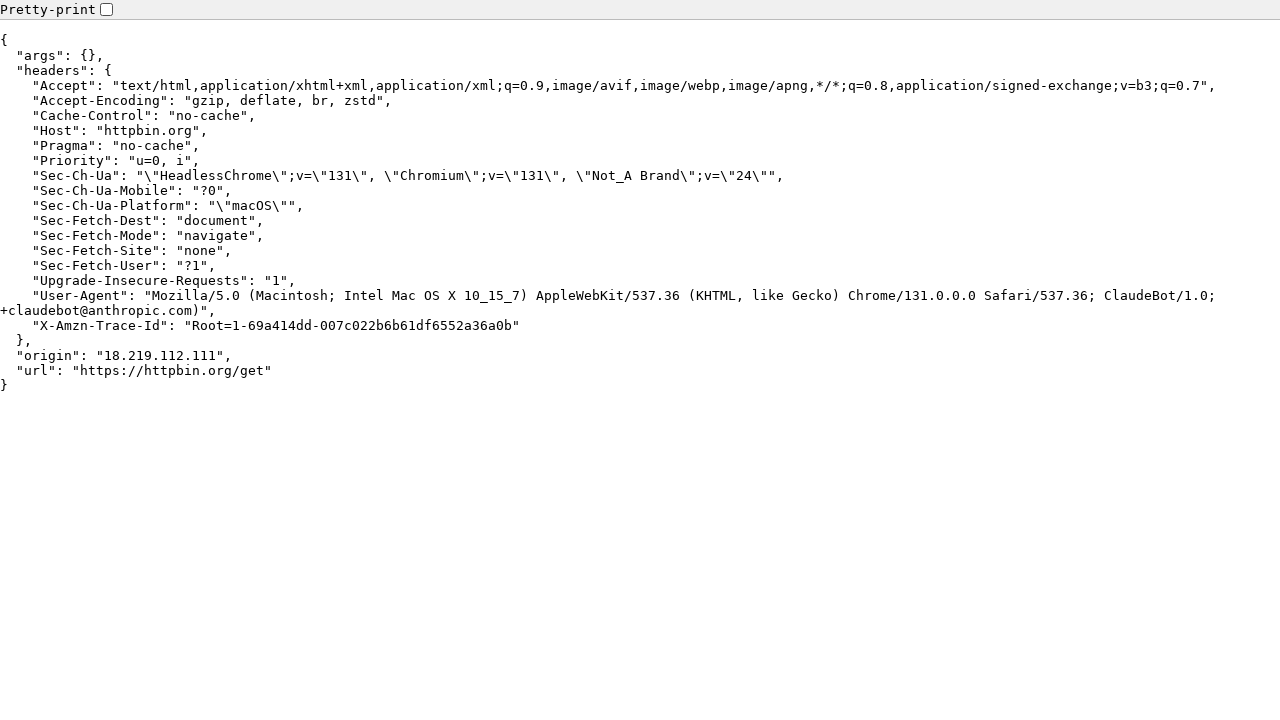